Tests window handling functionality by opening a new window, switching between windows, and verifying content in each window

Starting URL: https://the-internet.herokuapp.com/windows

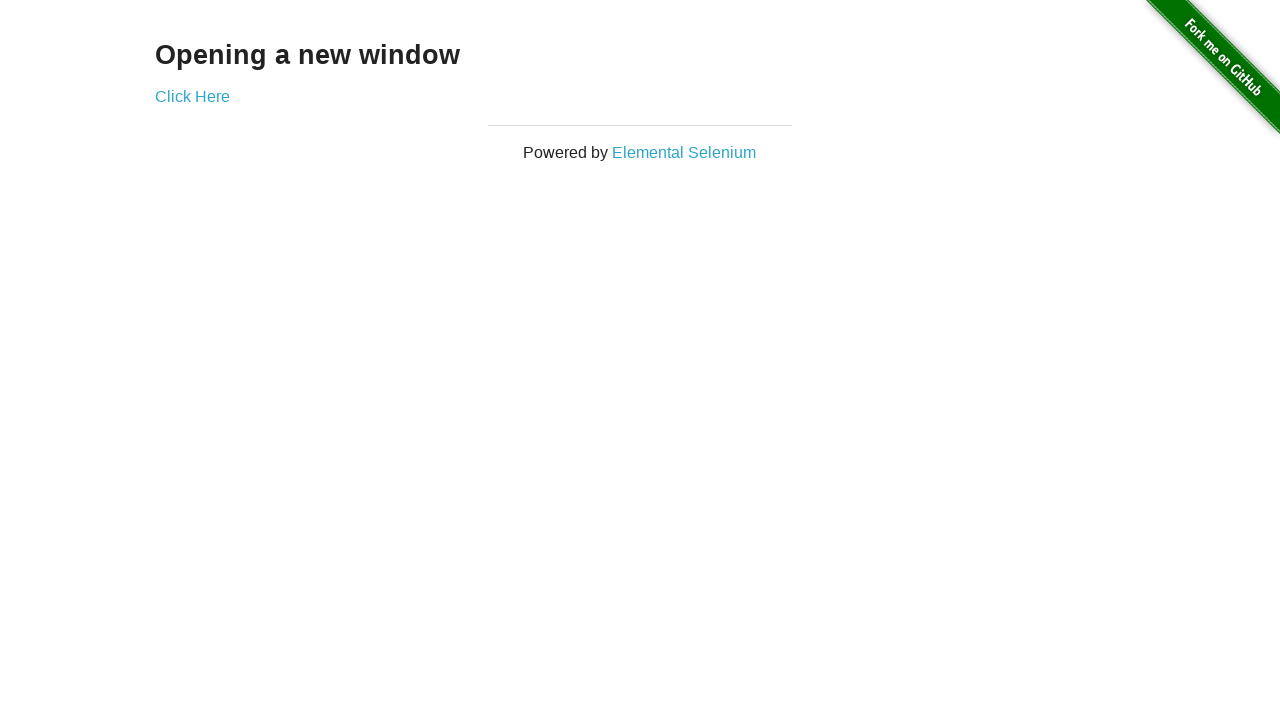

Verified main window displays 'Opening a new window' heading
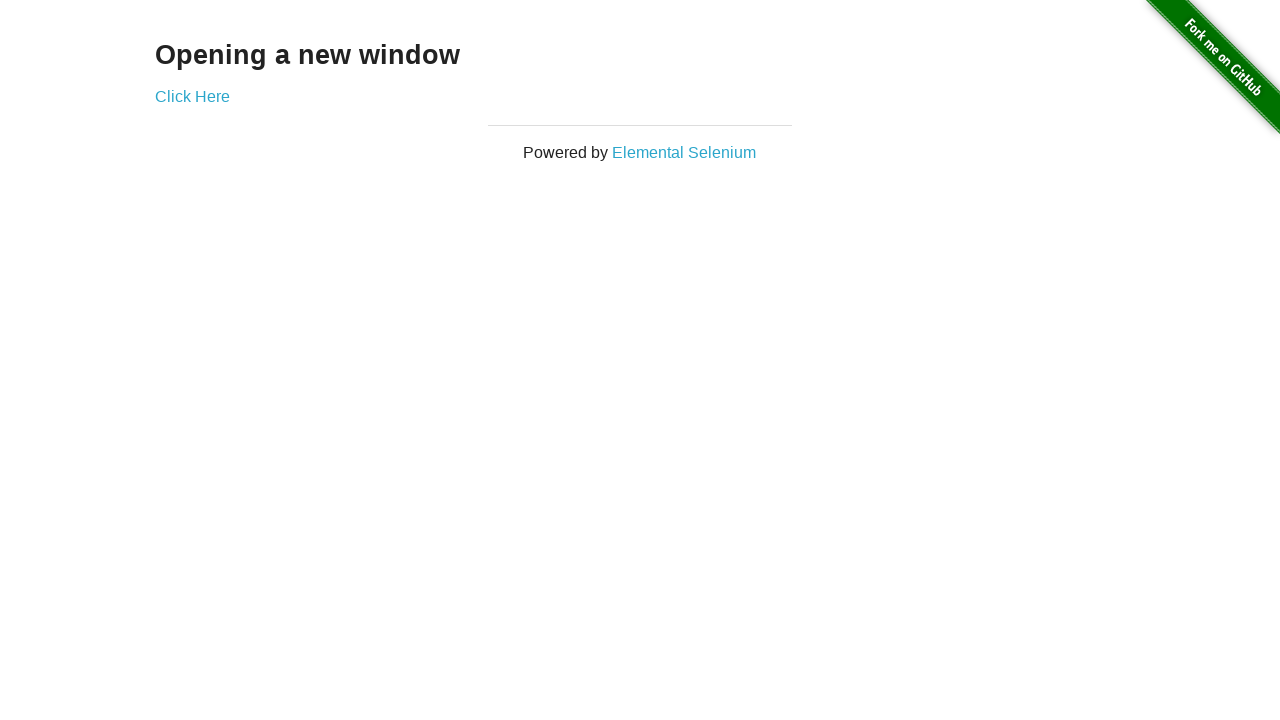

Verified main window title is 'The Internet'
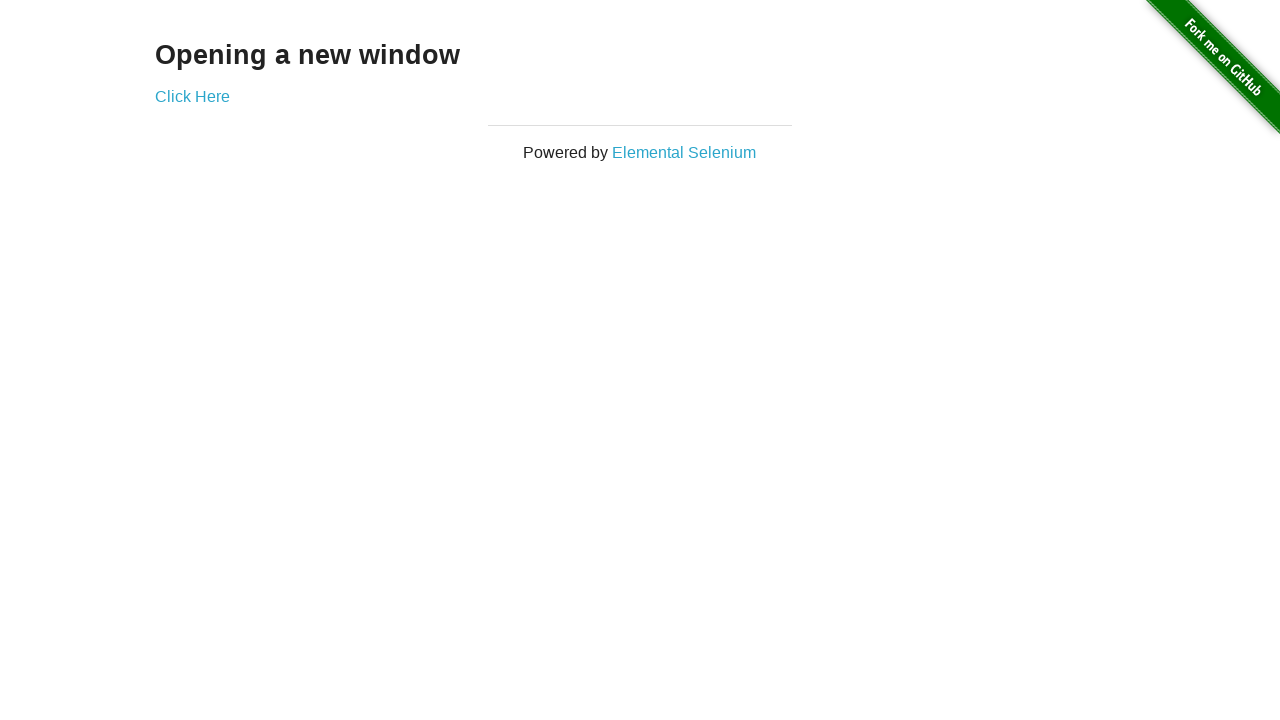

Clicked 'Click Here' button to open new window at (192, 96) on xpath=//*[text()='Click Here']
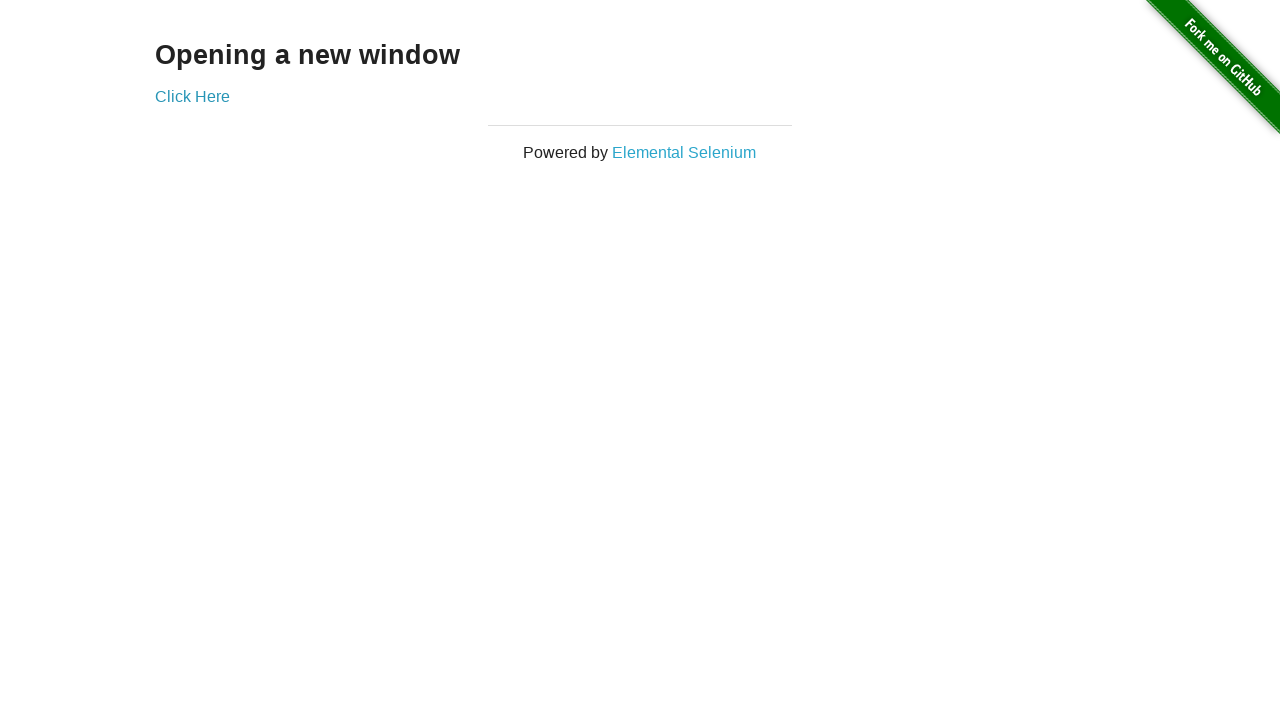

Verified new window title is 'New Window'
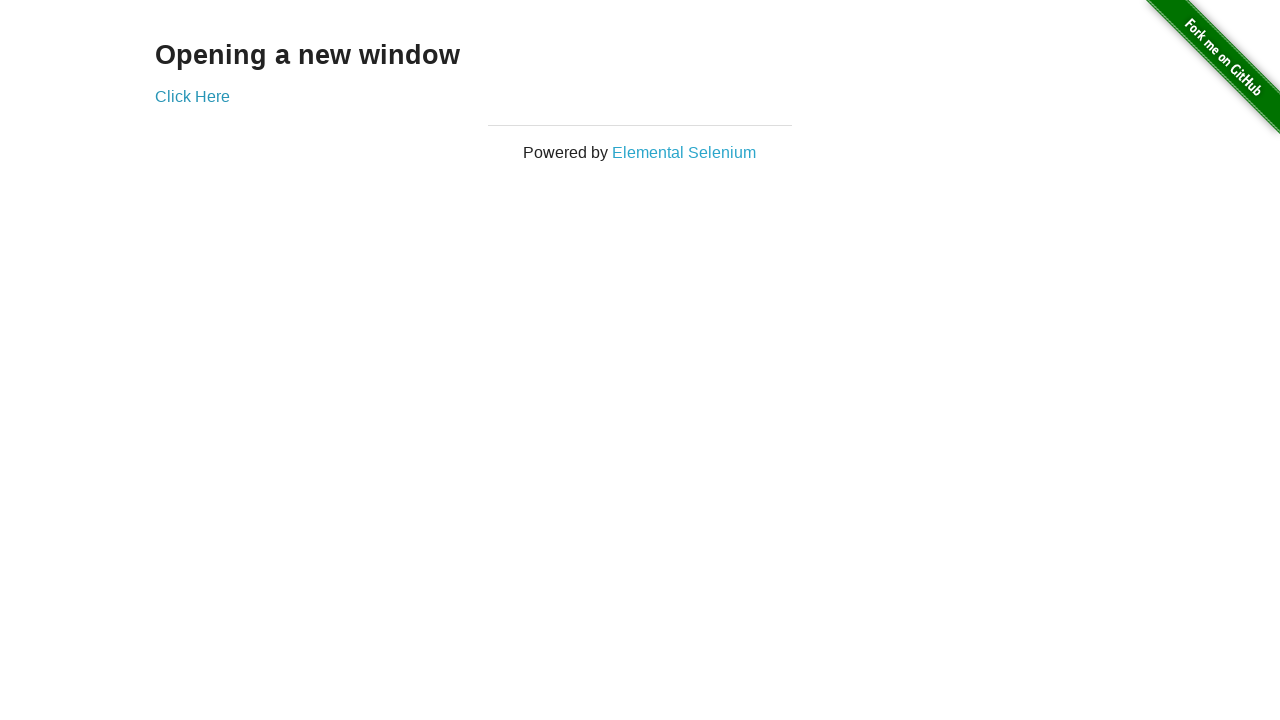

Verified new window displays 'New Window' heading
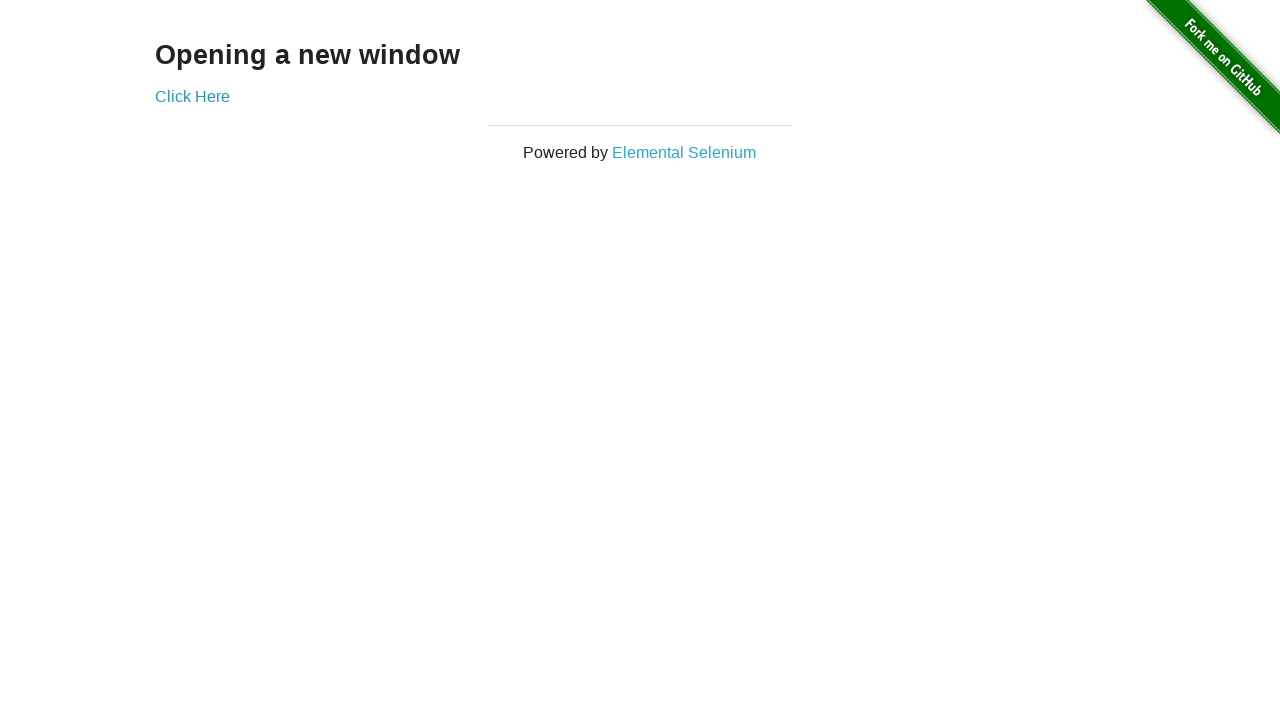

Switched back to original window
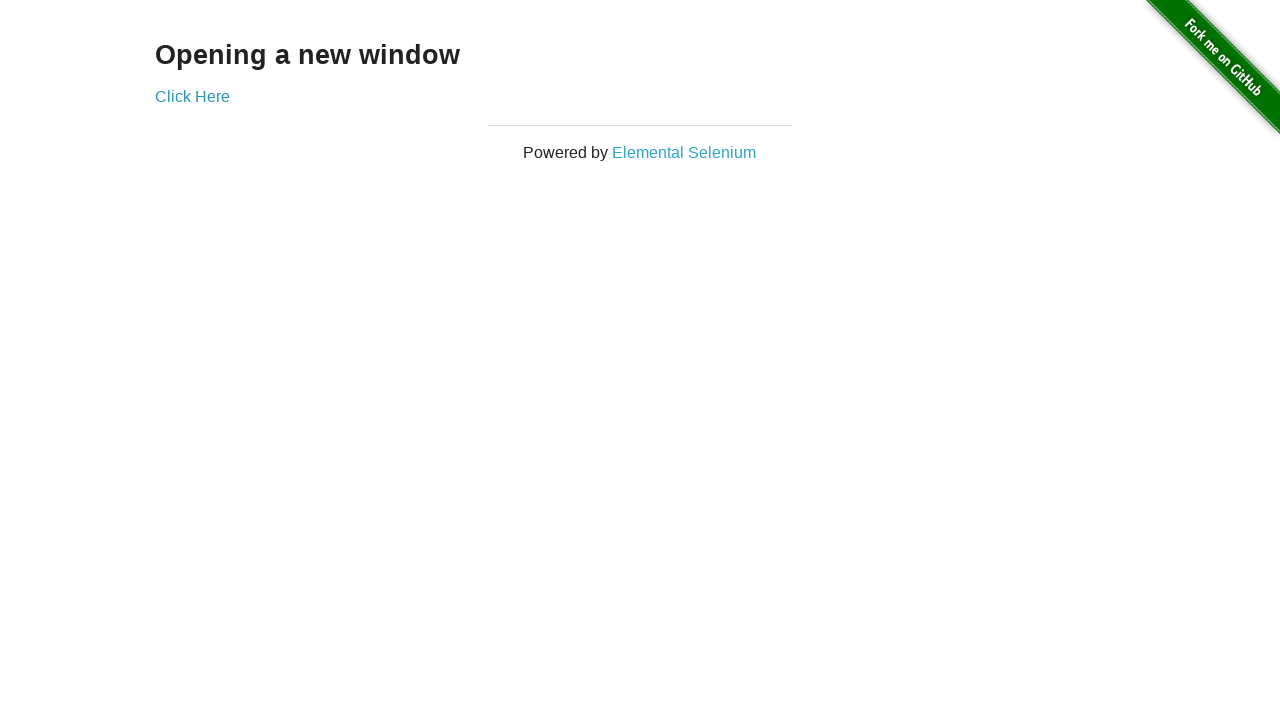

Verified original window title is still 'The Internet'
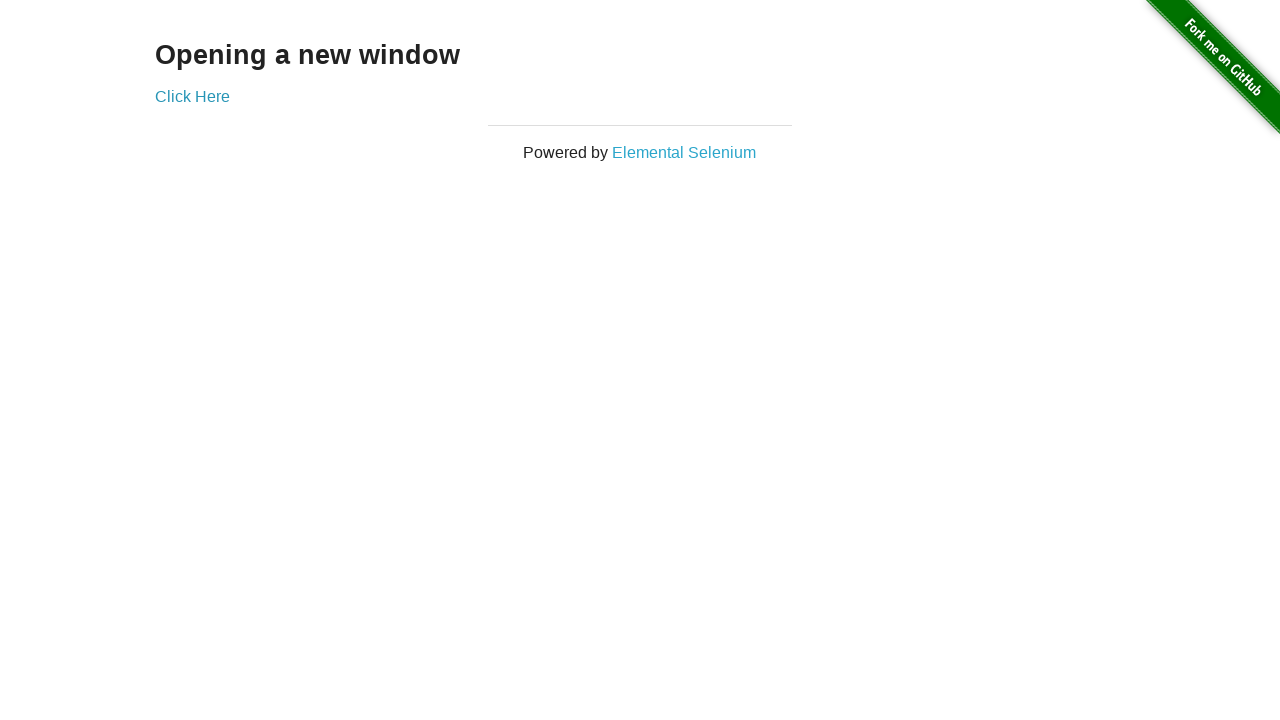

Switched to new window
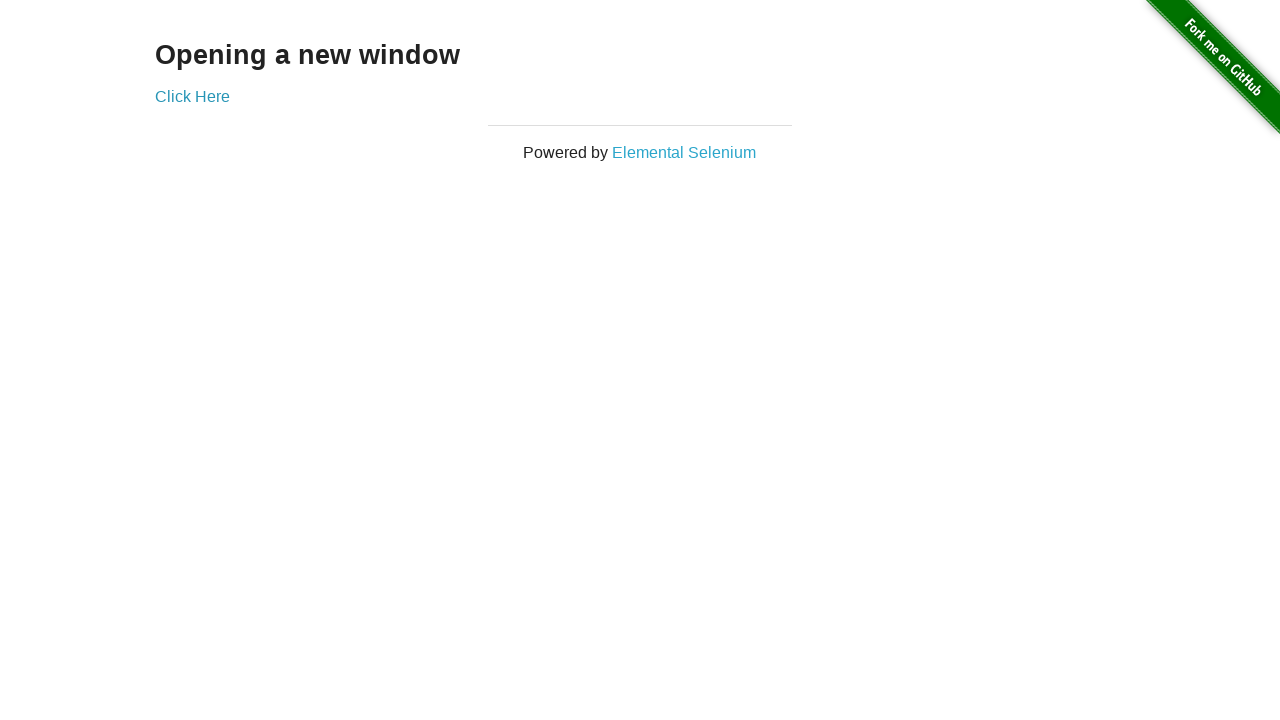

Switched back to original window
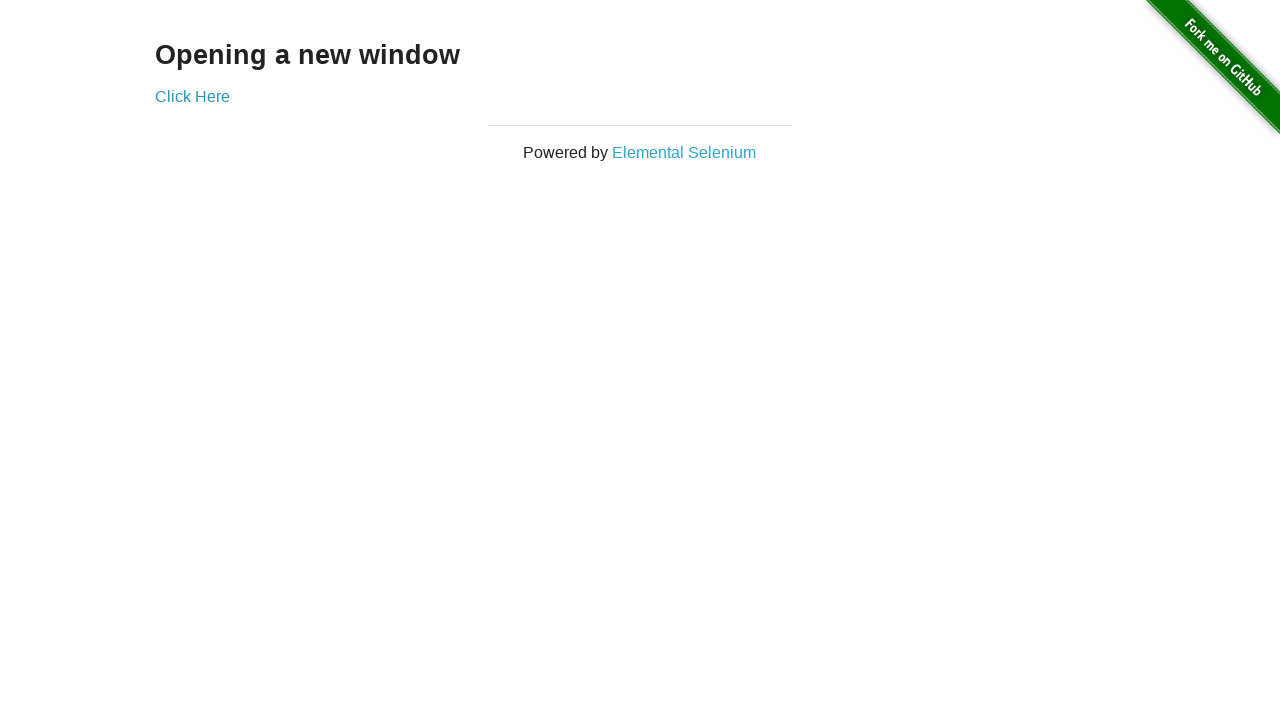

Switched to new window again
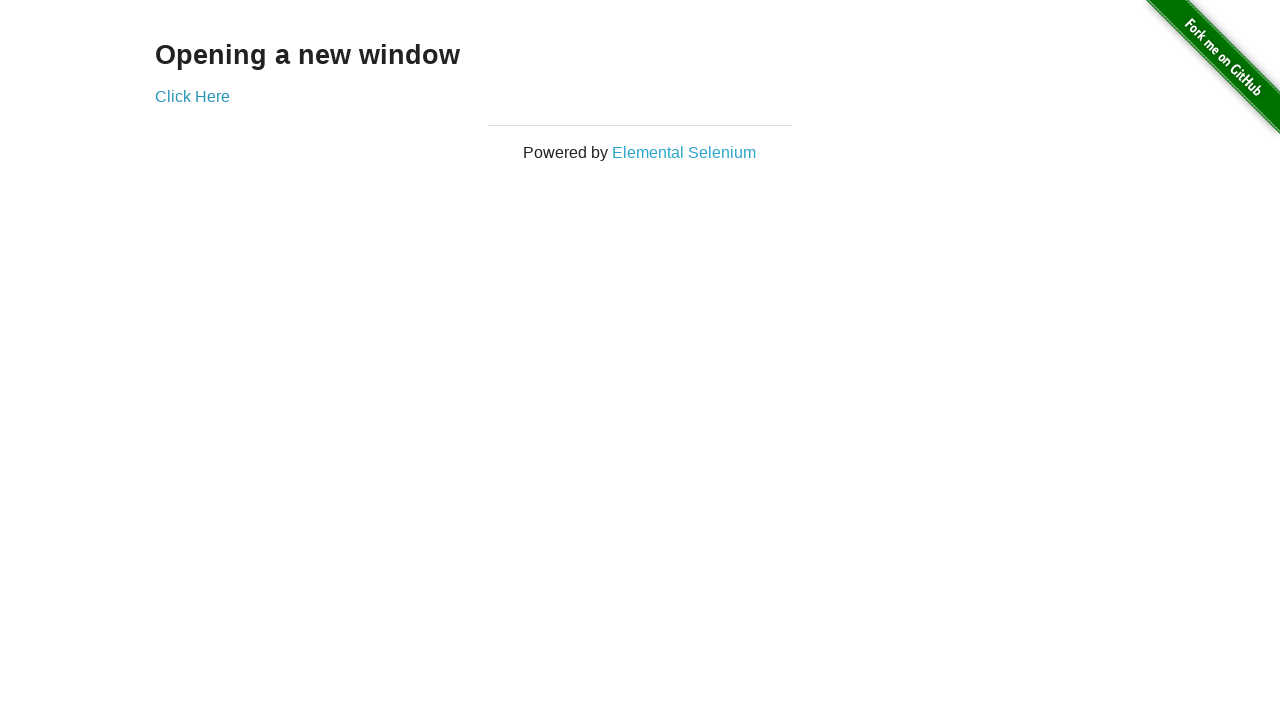

Switched back to original window to complete window handling test
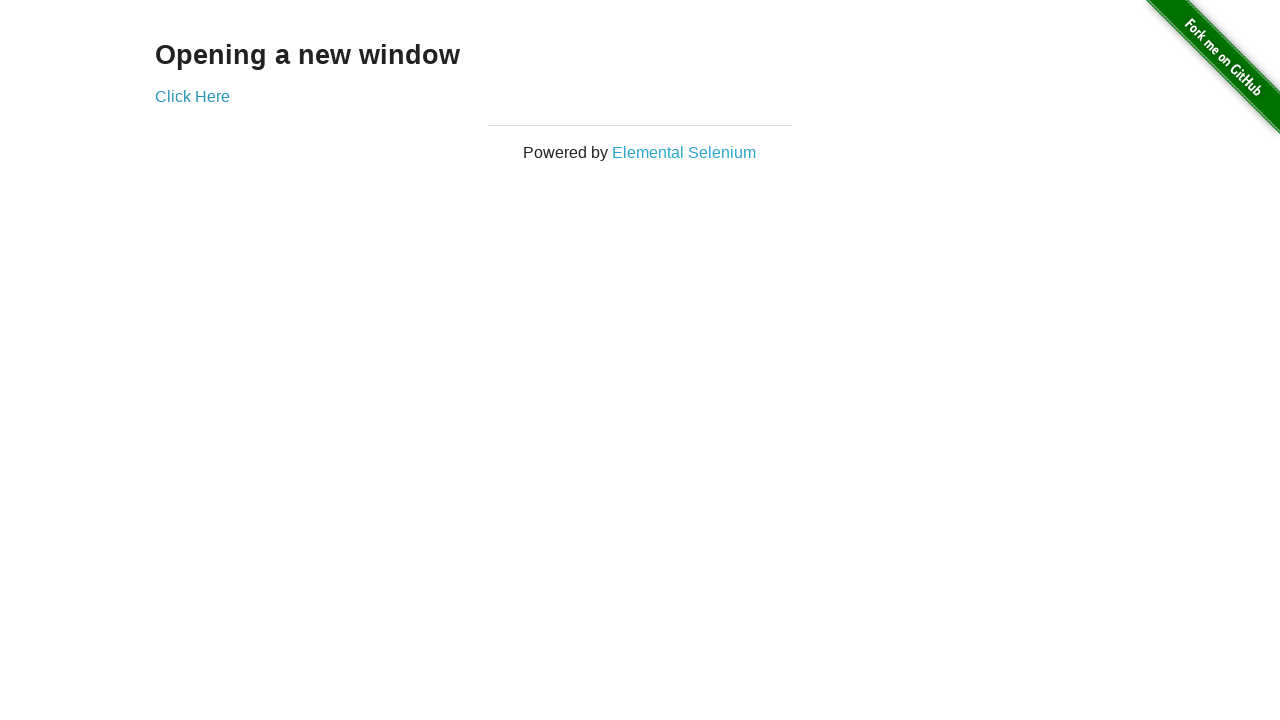

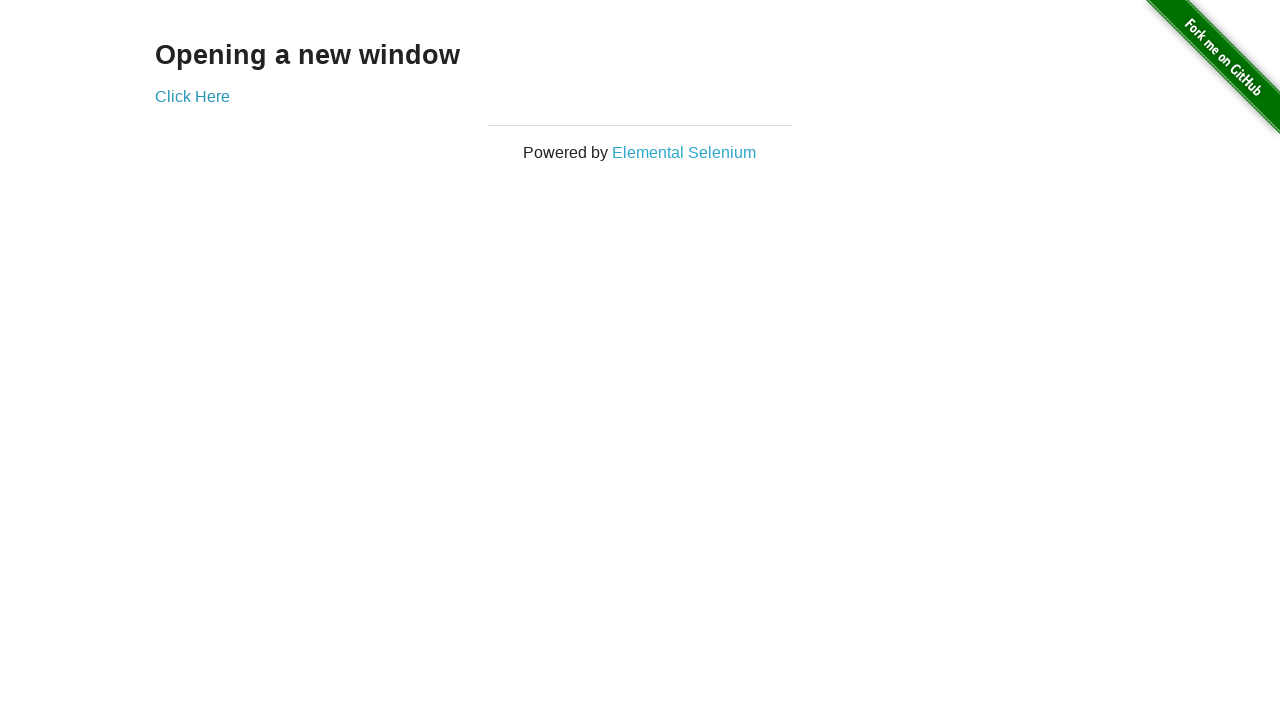